Tests handling of JavaScript alert popup with OK button by clicking to trigger the alert and accepting it

Starting URL: https://demo.automationtesting.in/Alerts.html

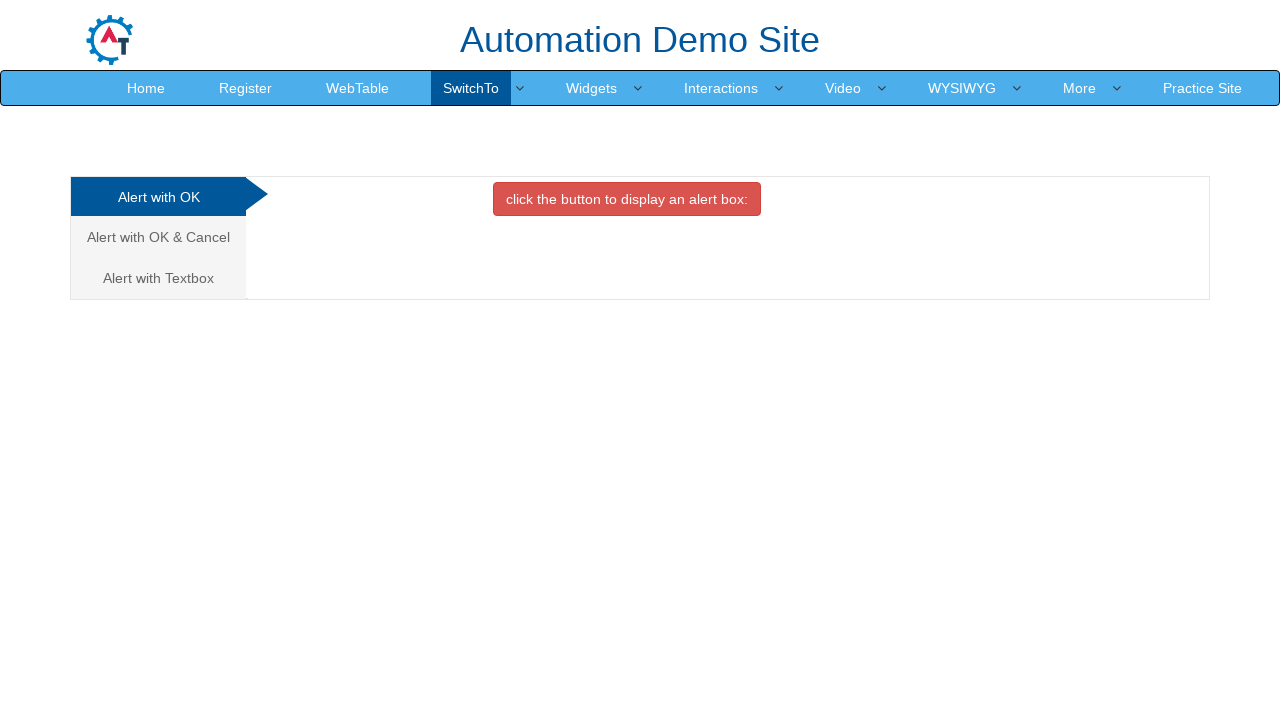

Clicked on 'Alert with OK' tab at (158, 197) on xpath=//a[text()='Alert with OK ']
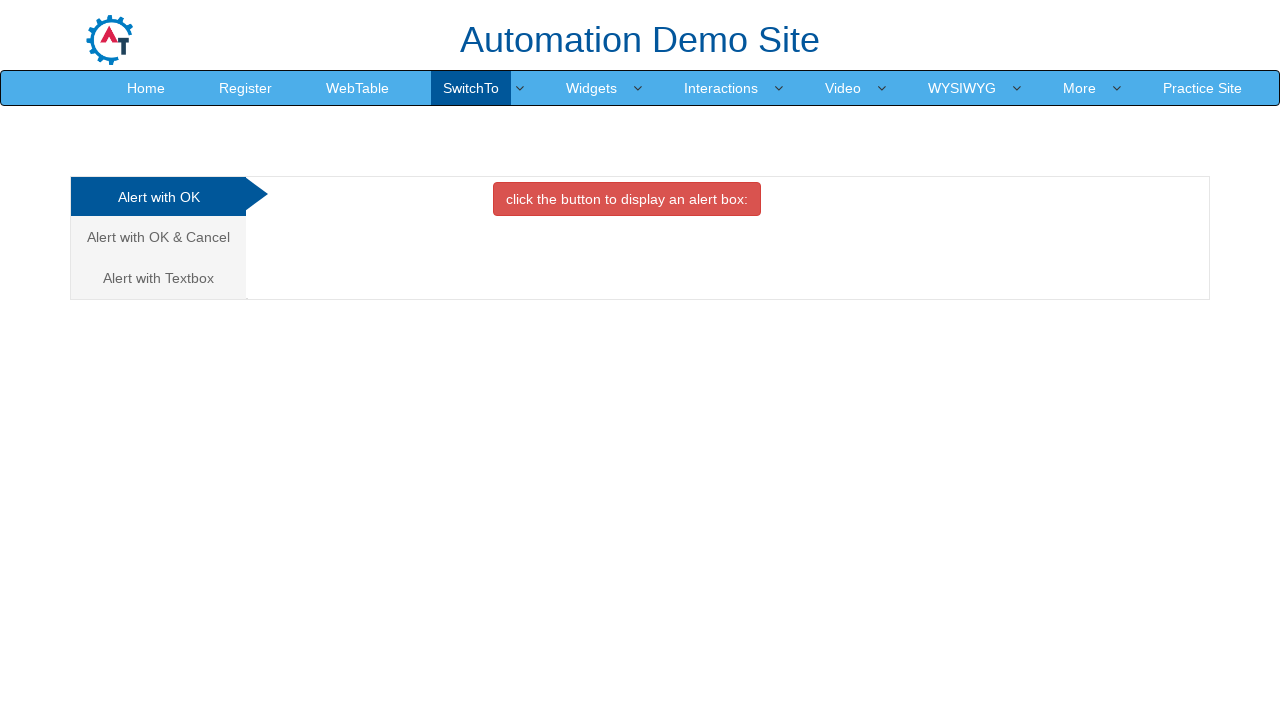

Clicked button to trigger JavaScript alert at (627, 199) on xpath=//button[@class='btn btn-danger']
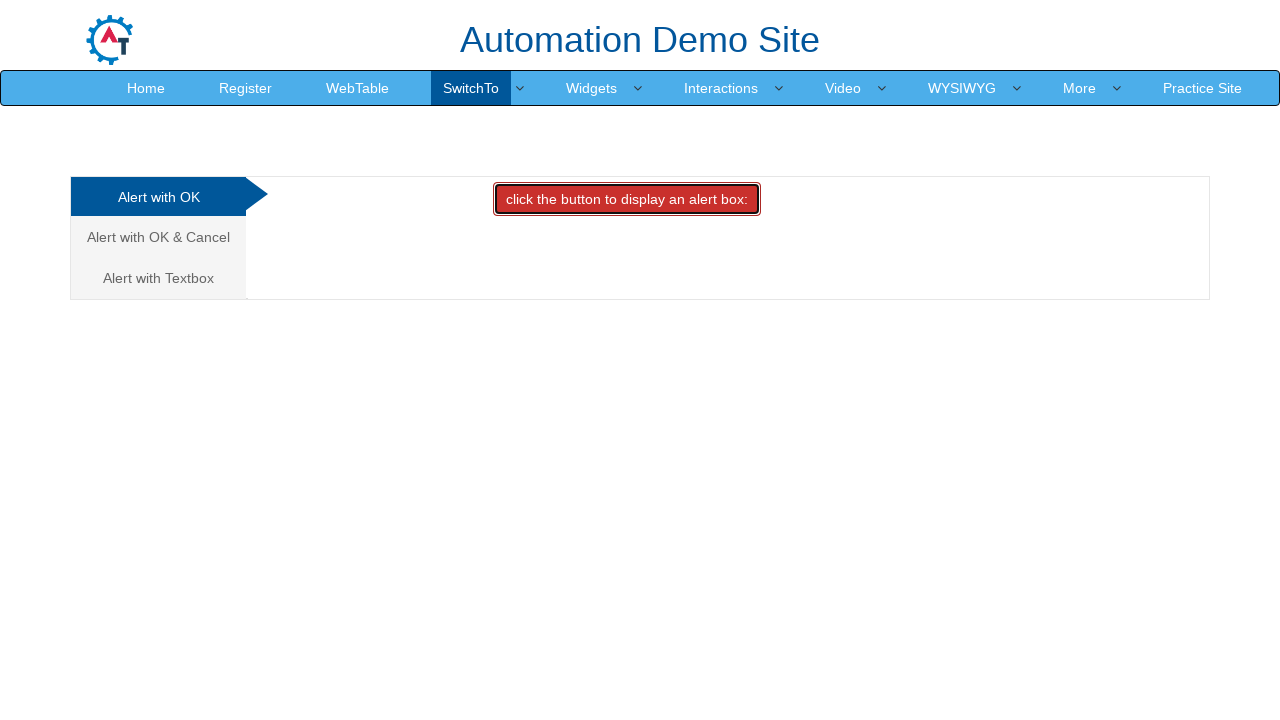

Set up dialog handler to accept alerts
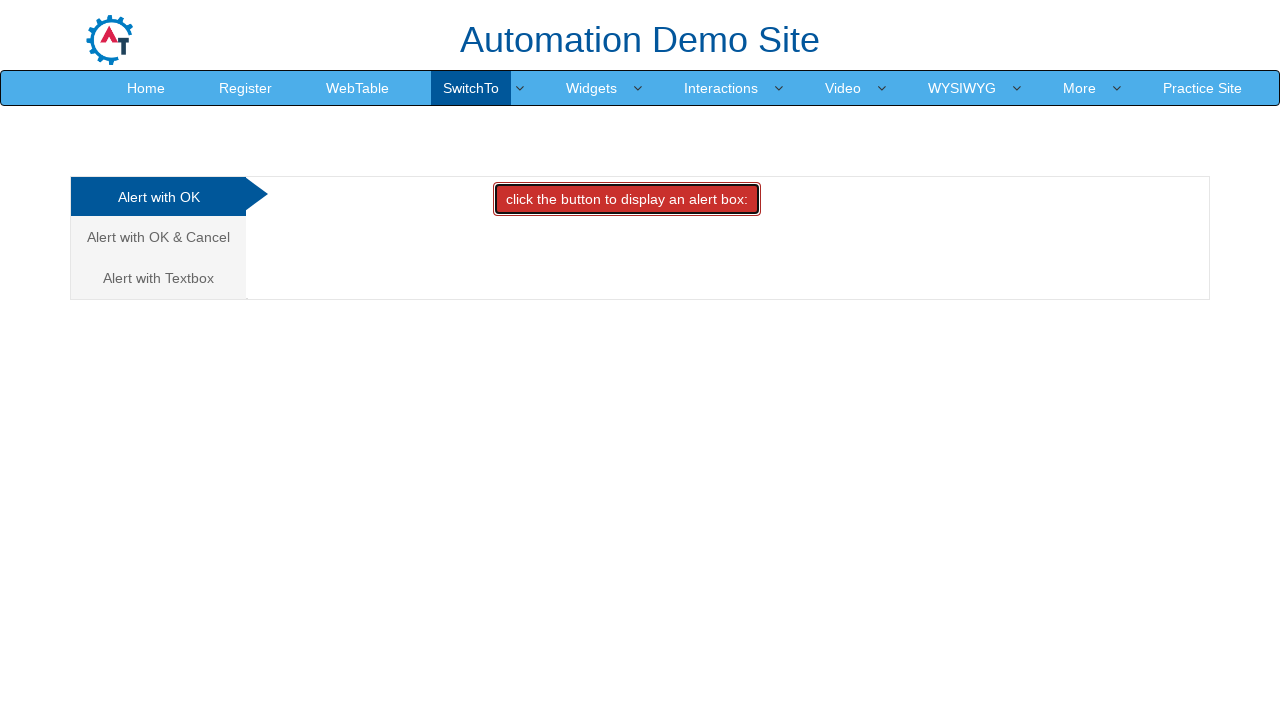

Clicked button to trigger alert and accepted it at (627, 199) on xpath=//button[@class='btn btn-danger']
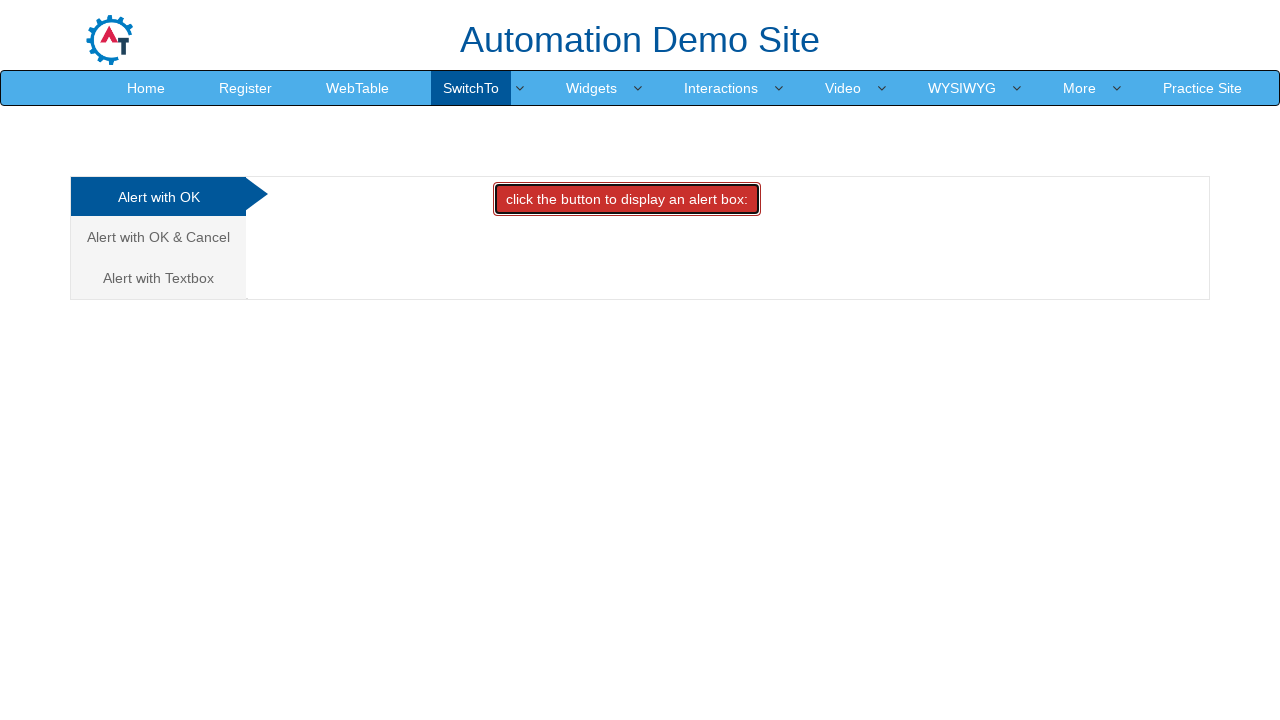

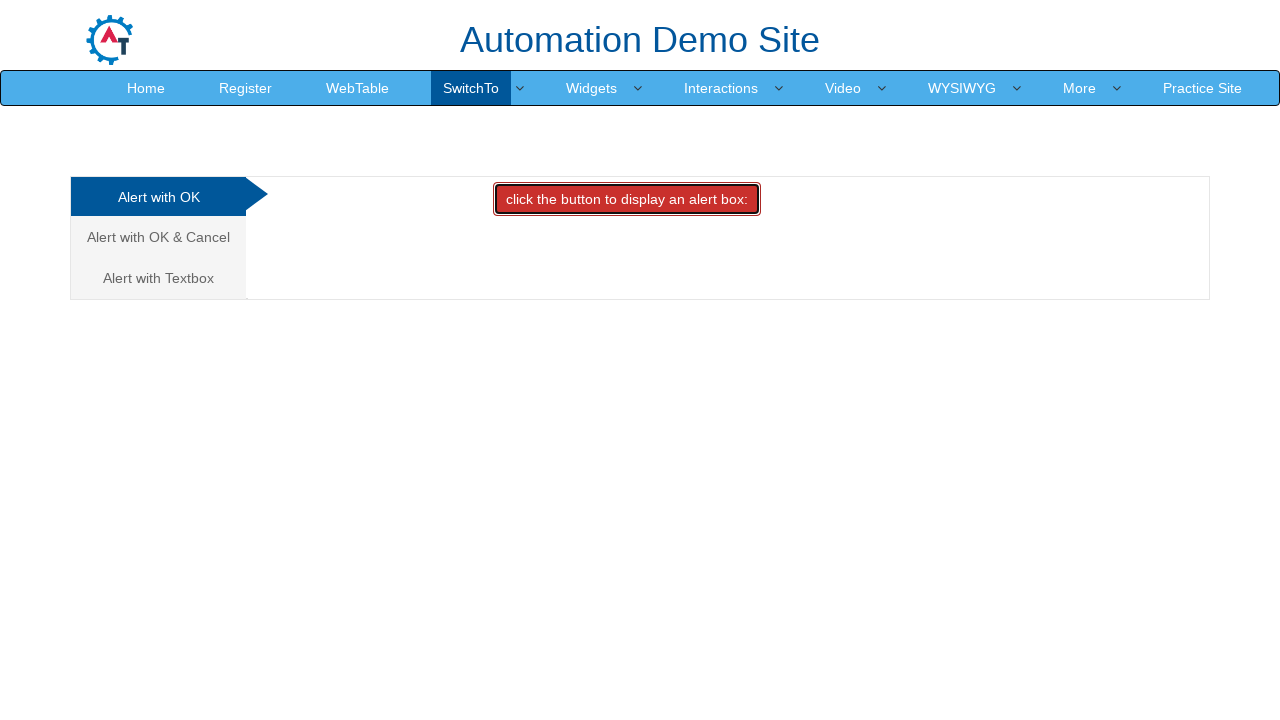